Tests dropdown and checkbox interactions on a travel booking form, including selecting senior citizen discount and increasing passenger count

Starting URL: http://rahulshettyacademy.com/dropdownsPractise/

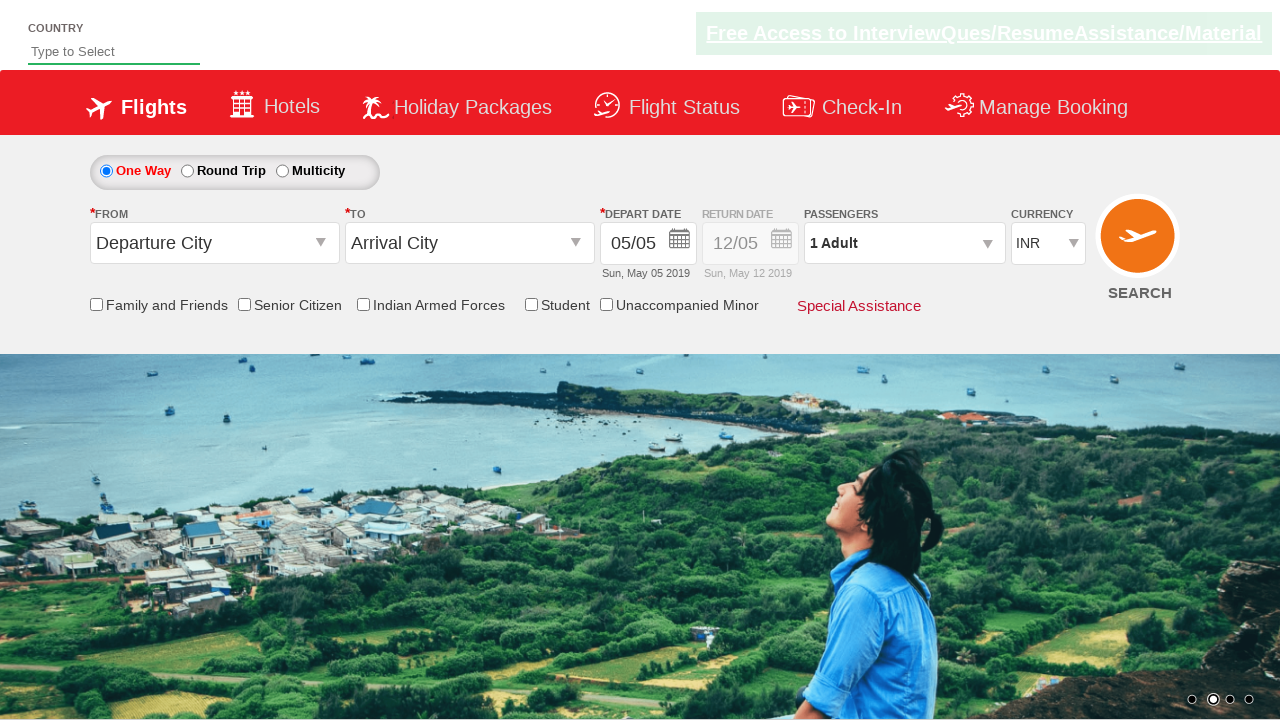

Verified senior citizen discount checkbox is initially unchecked
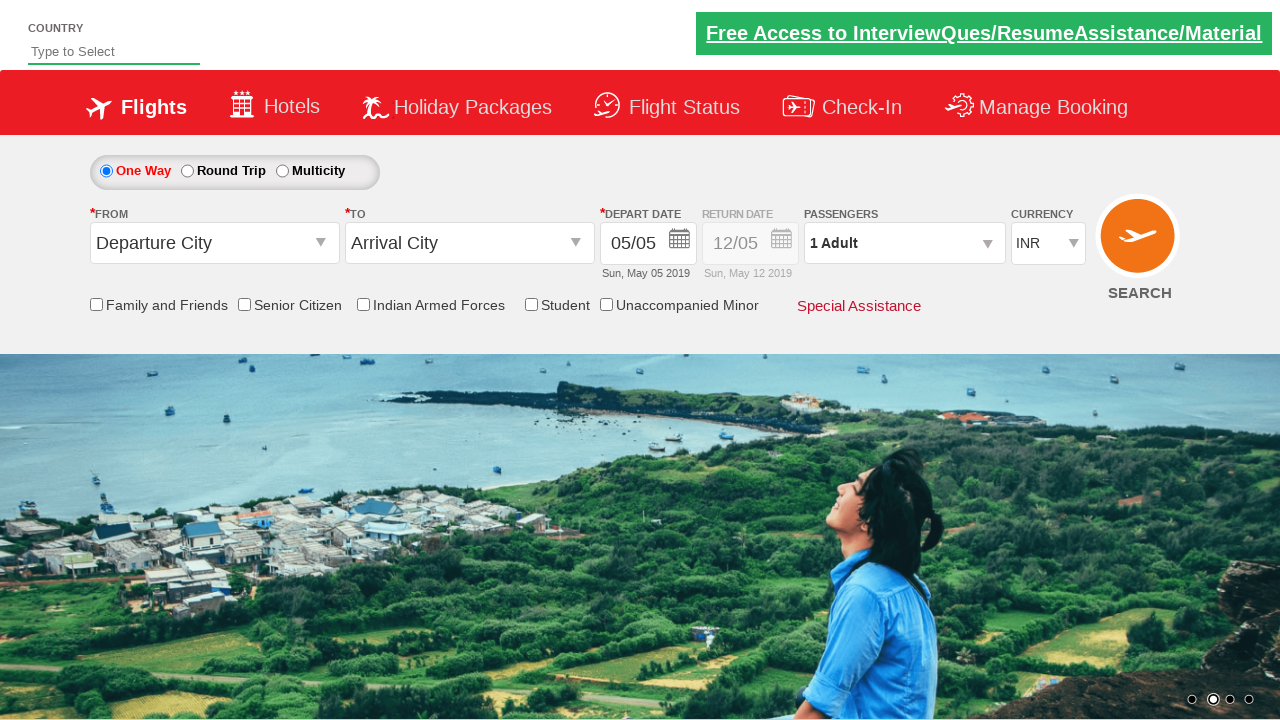

Clicked senior citizen discount checkbox at (244, 304) on input[id*='SeniorCitizenDiscount']
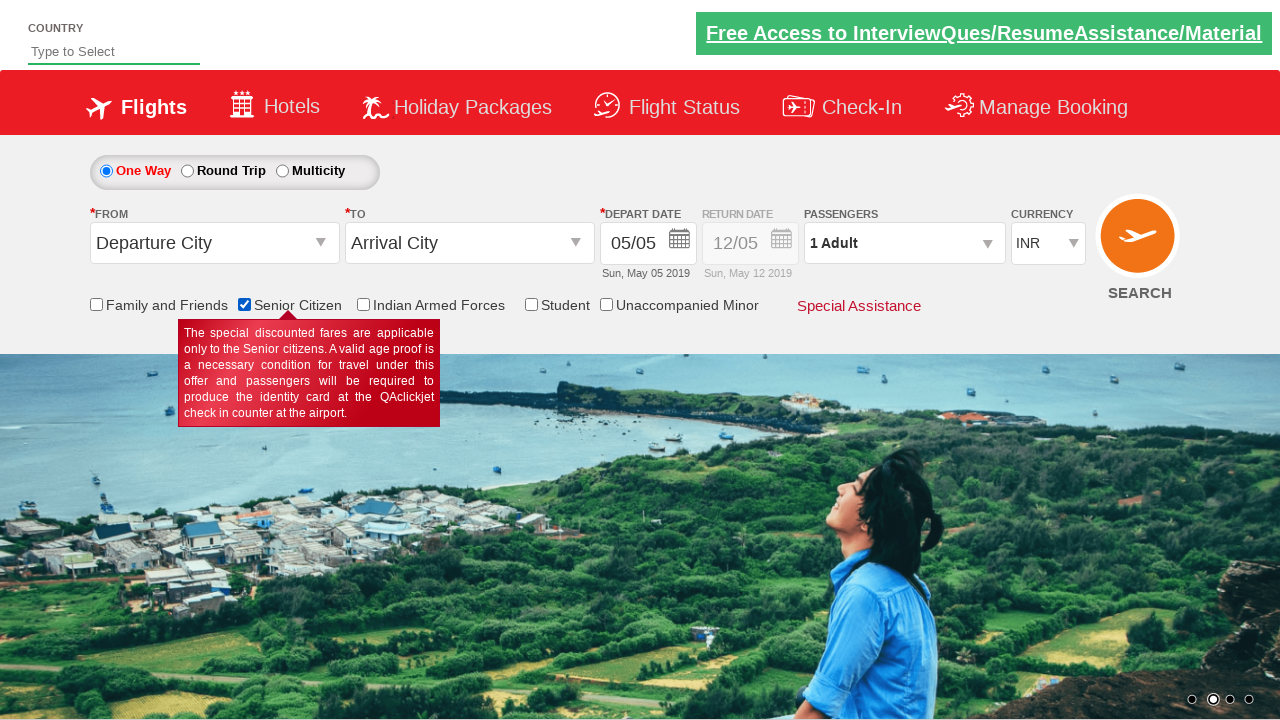

Verified senior citizen discount checkbox is now checked
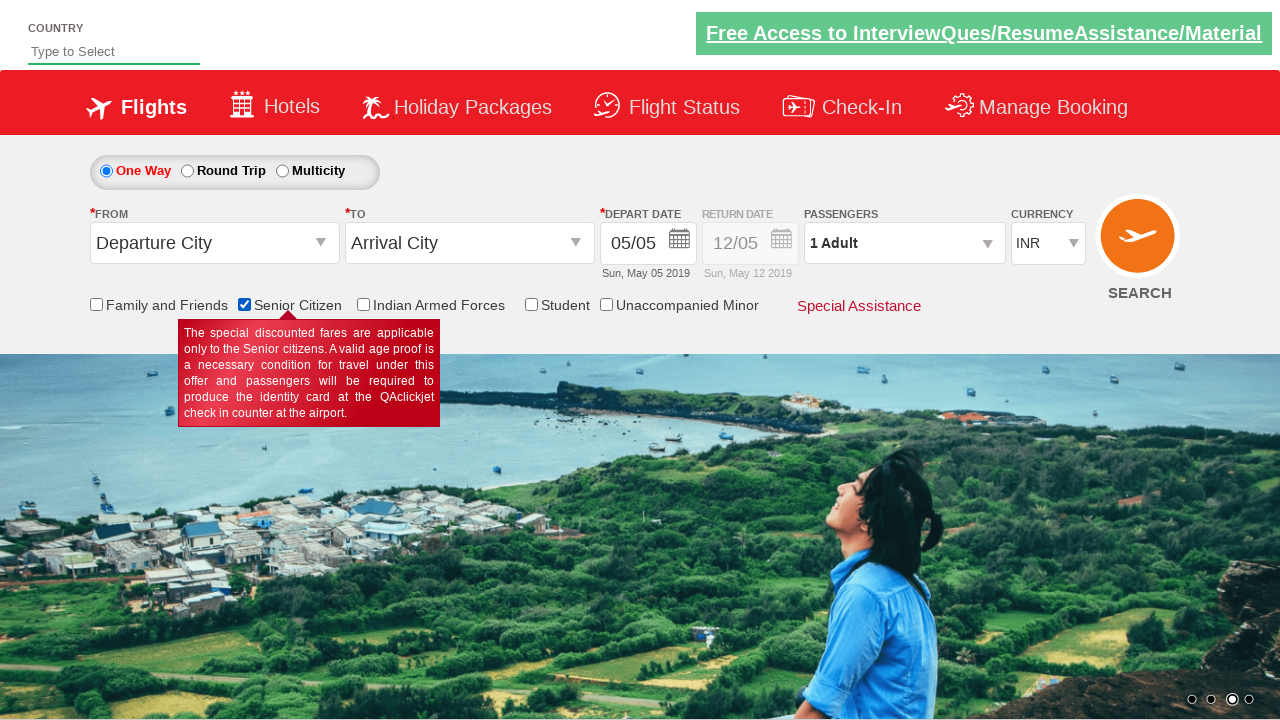

Counted total checkboxes on page: 6
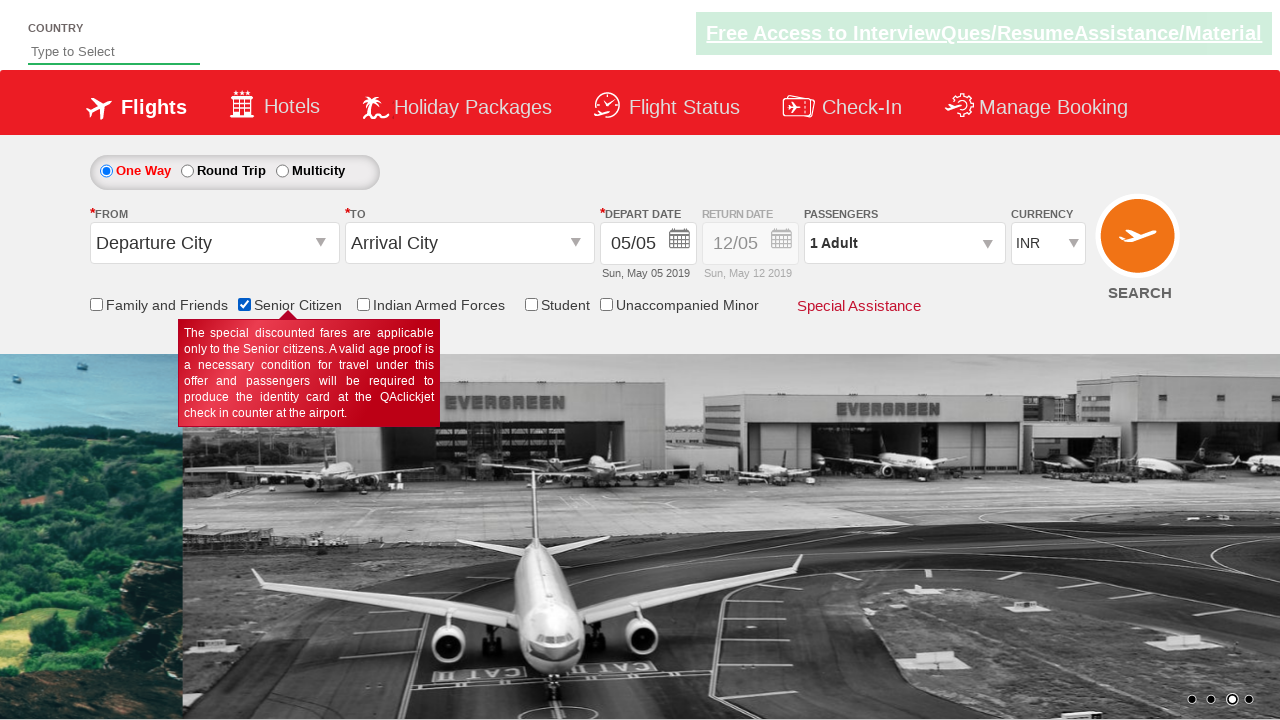

Clicked on passenger info dropdown to open it at (904, 243) on #divpaxinfo
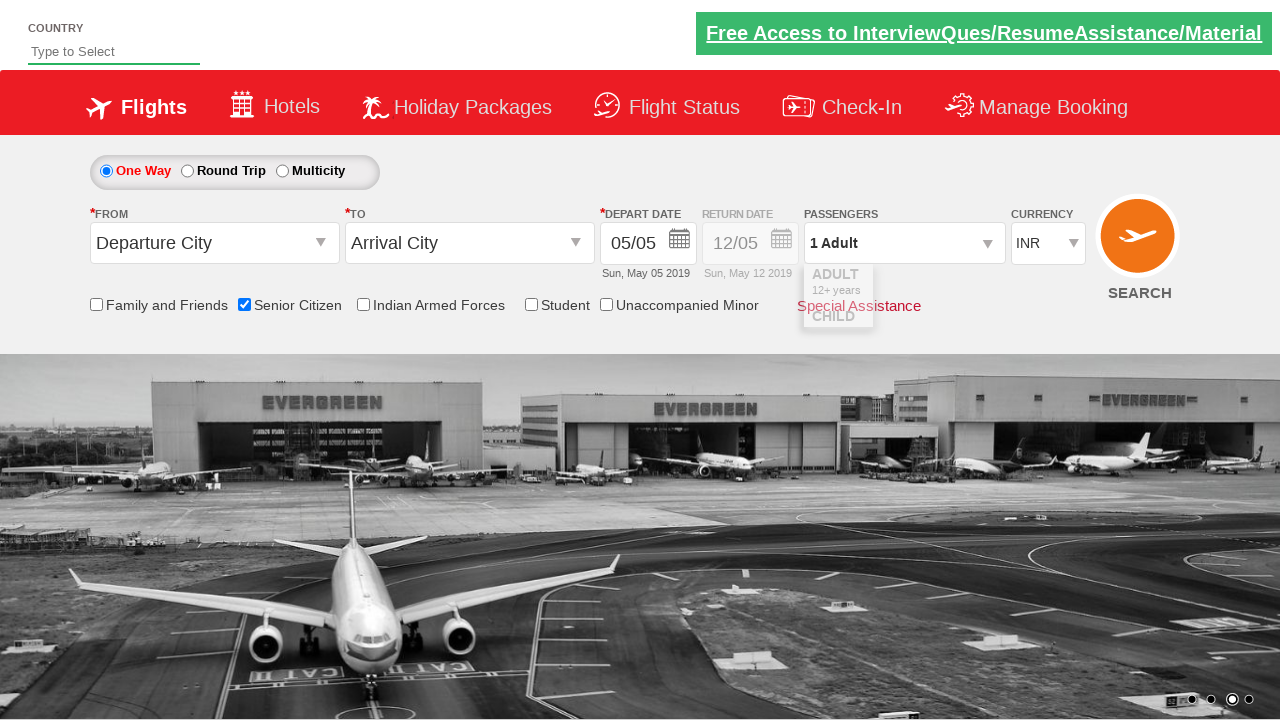

Clicked to increase adult passenger count (iteration 1 of 3) at (982, 288) on #hrefIncAdt
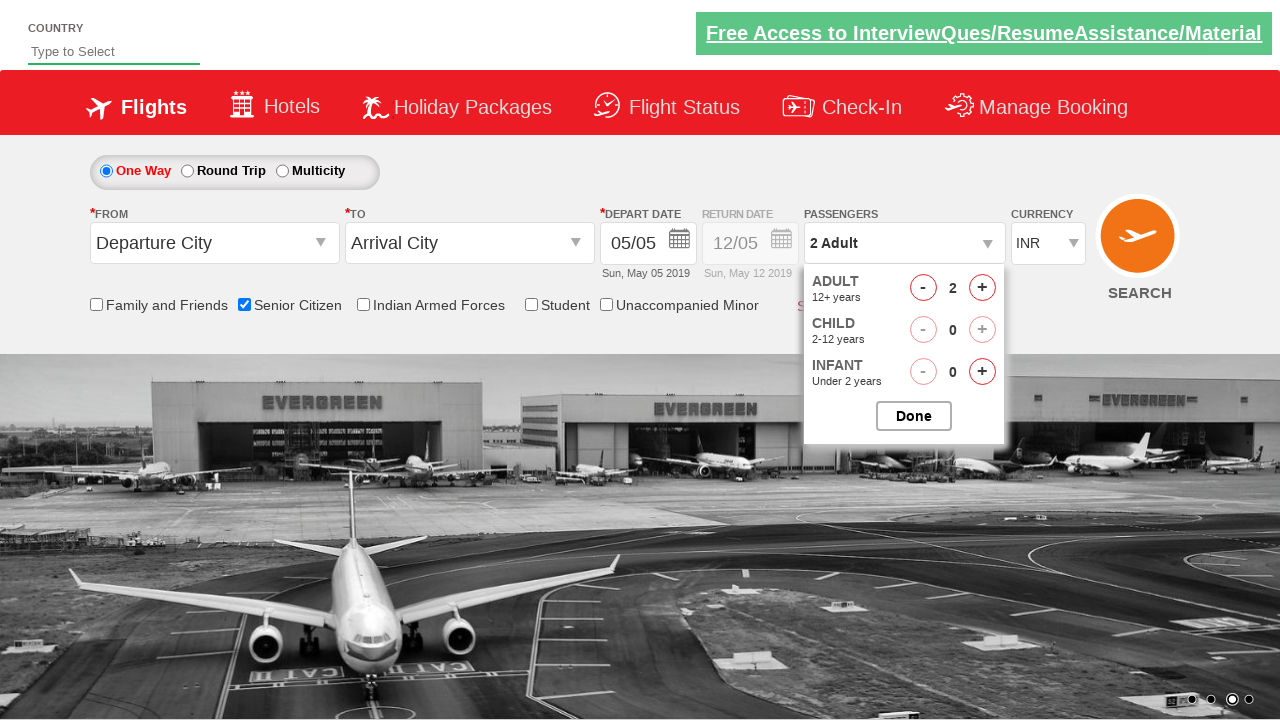

Clicked to increase adult passenger count (iteration 2 of 3) at (982, 288) on #hrefIncAdt
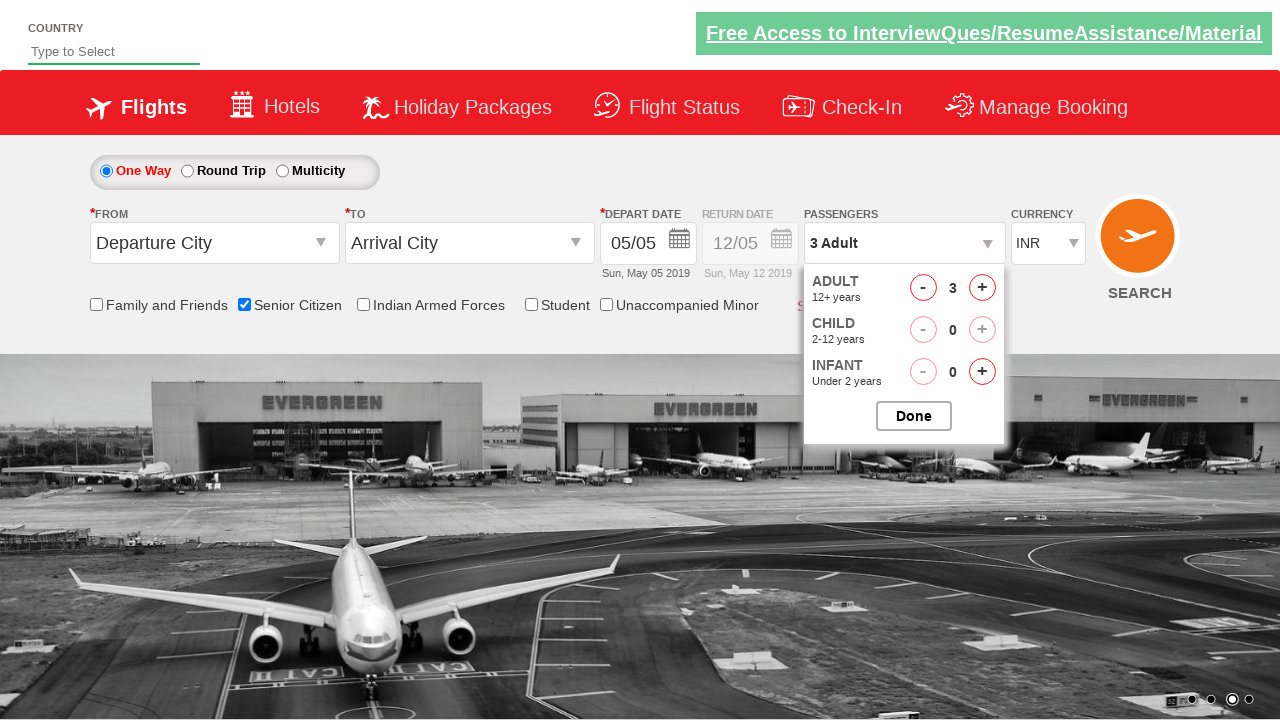

Clicked to increase adult passenger count (iteration 3 of 3) at (982, 288) on #hrefIncAdt
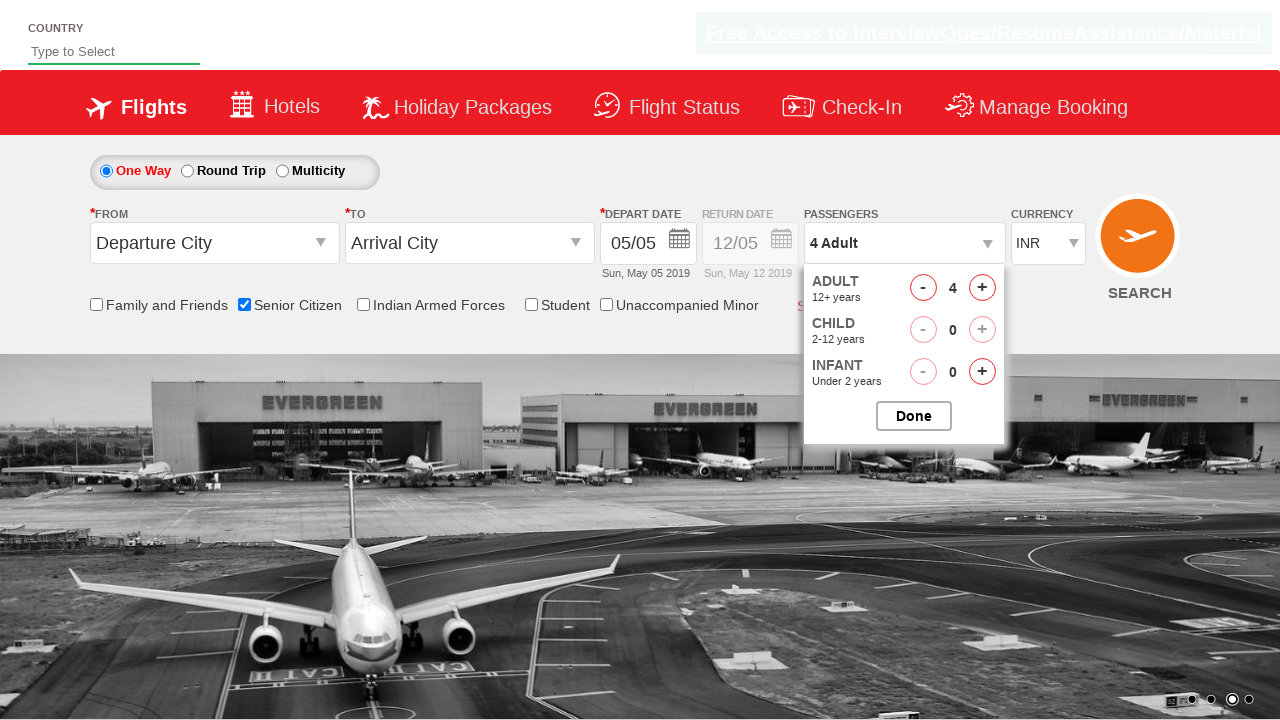

Clicked to close passenger selection dropdown at (914, 416) on #btnclosepaxoption
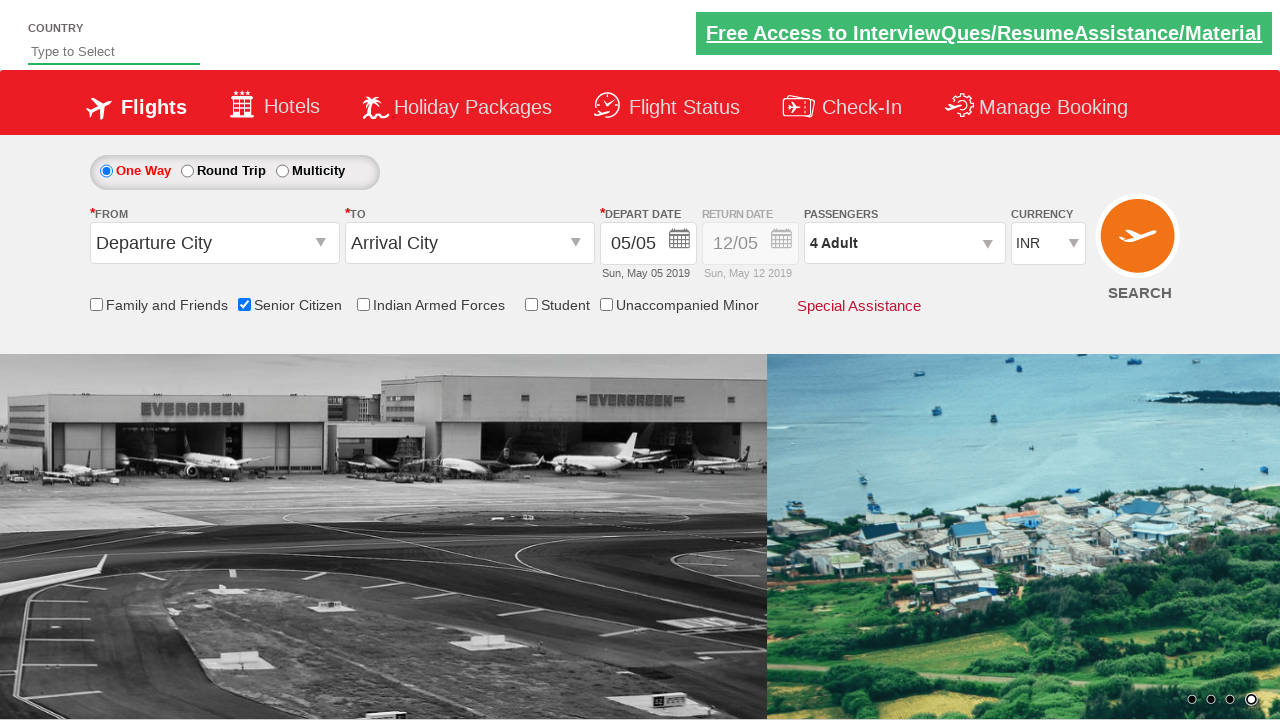

Verified passenger count displays '4 Adult'
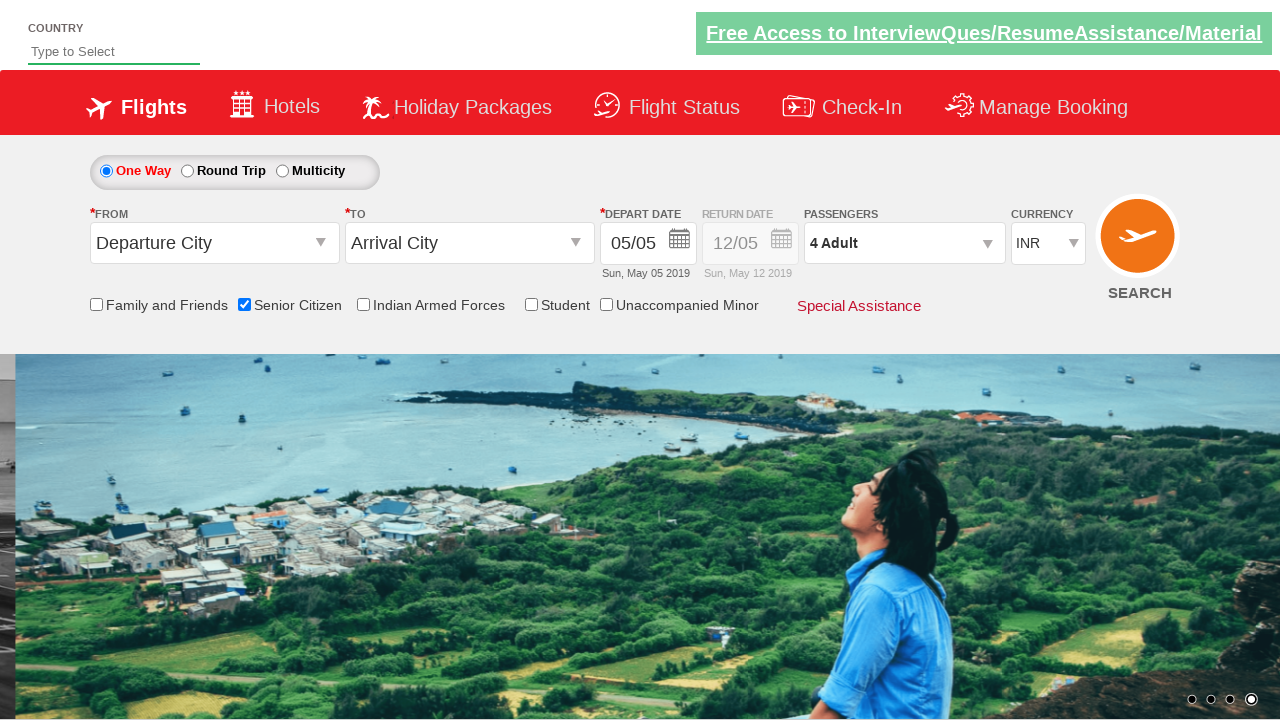

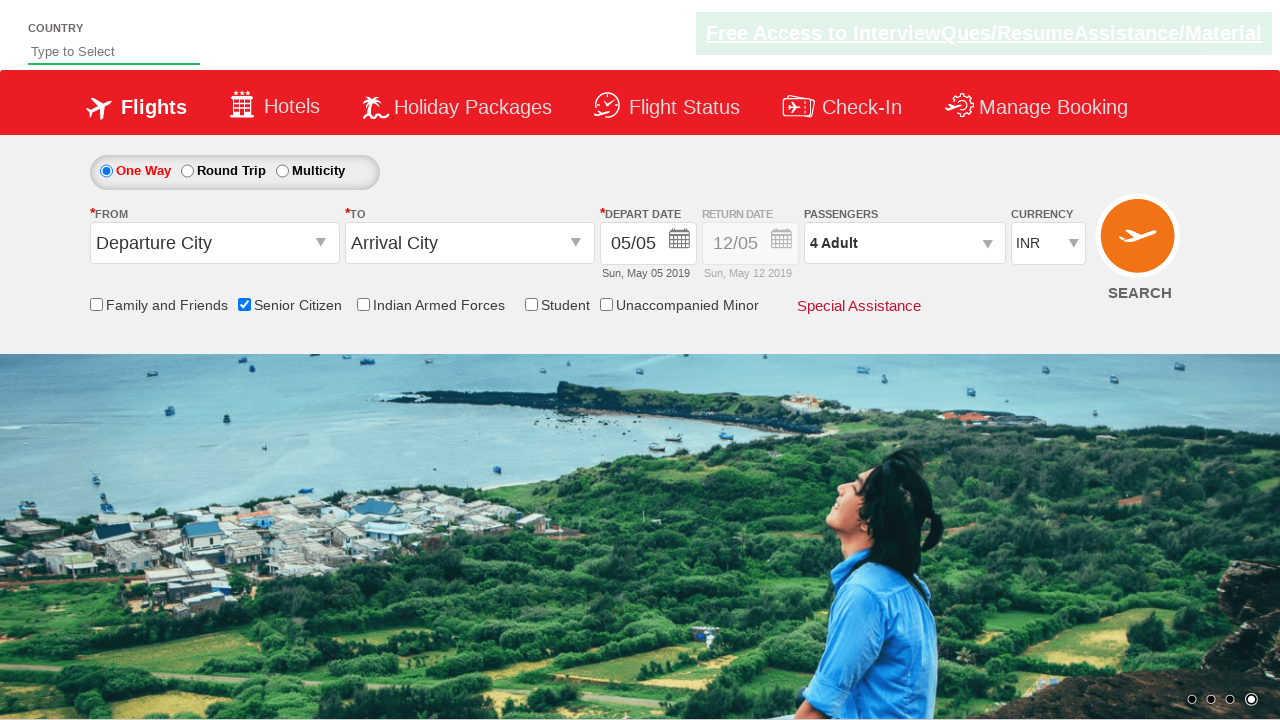